Tests clicking the JS Alert button, accepting the alert, and verifying the result message shows the action was performed successfully.

Starting URL: https://the-internet.herokuapp.com/javascript_alerts

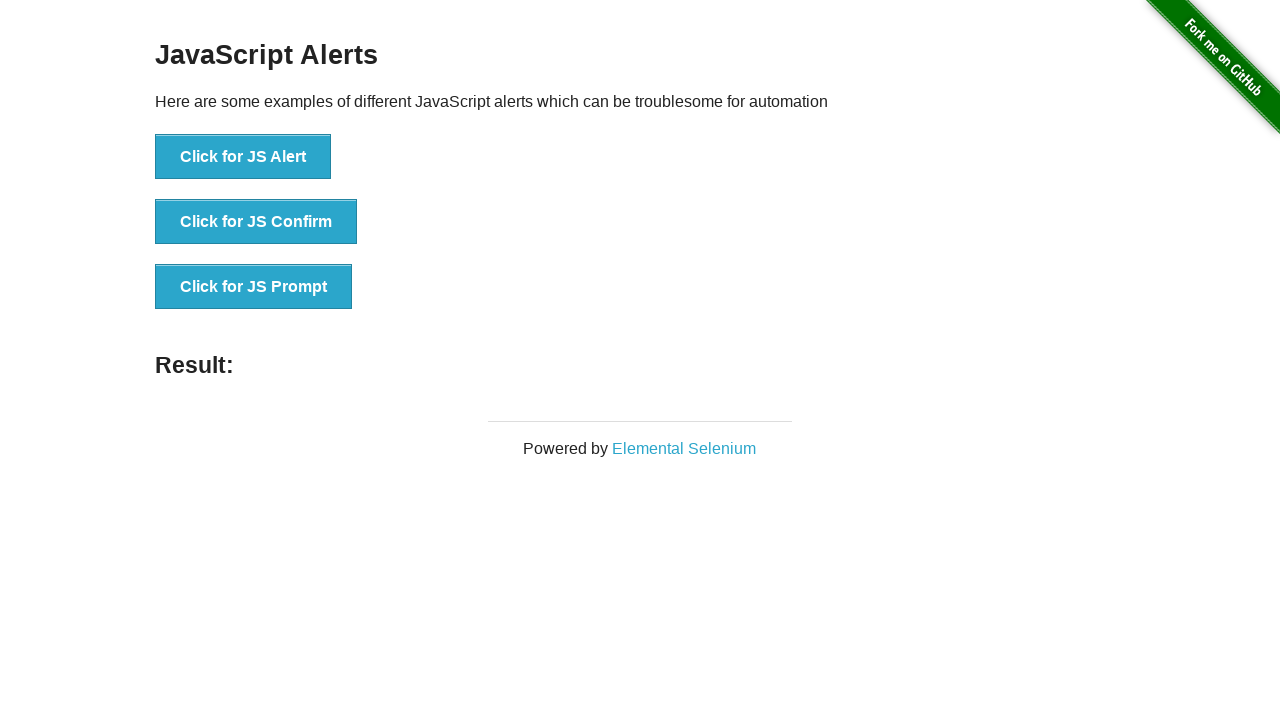

Clicked the JS Alert button at (243, 157) on button[onclick*='jsAlert']
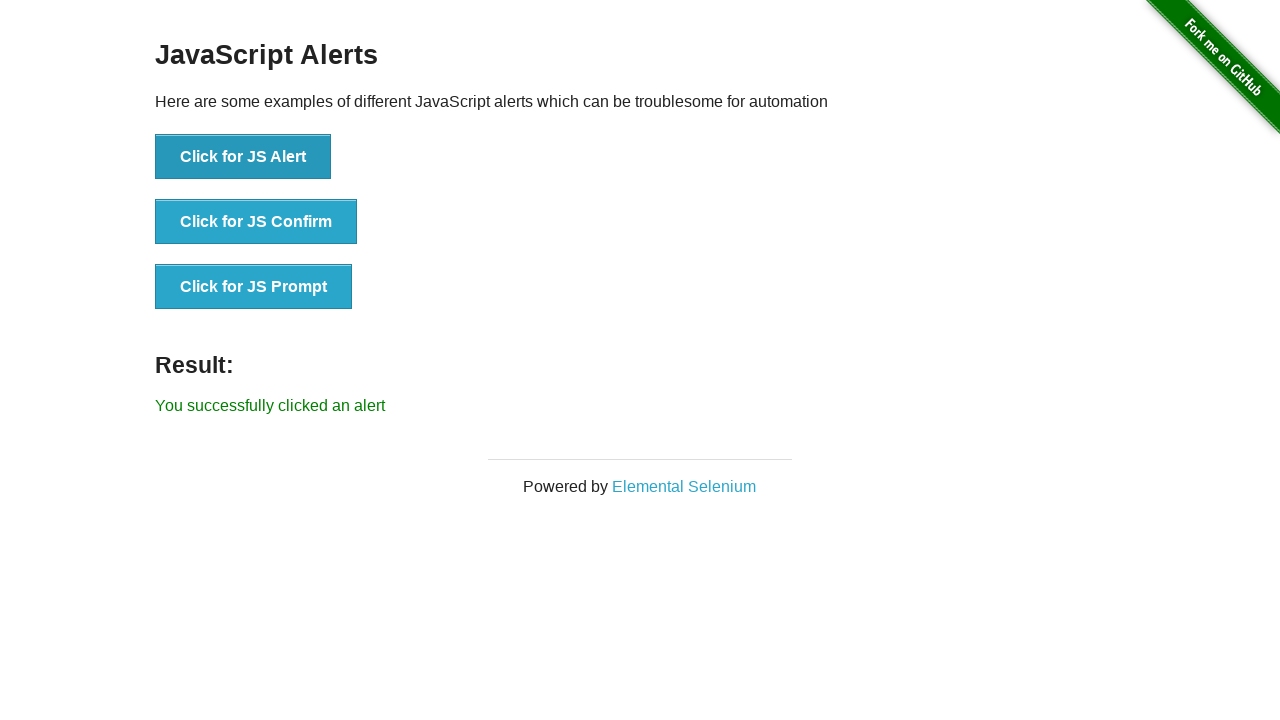

Set up dialog handler to accept alerts
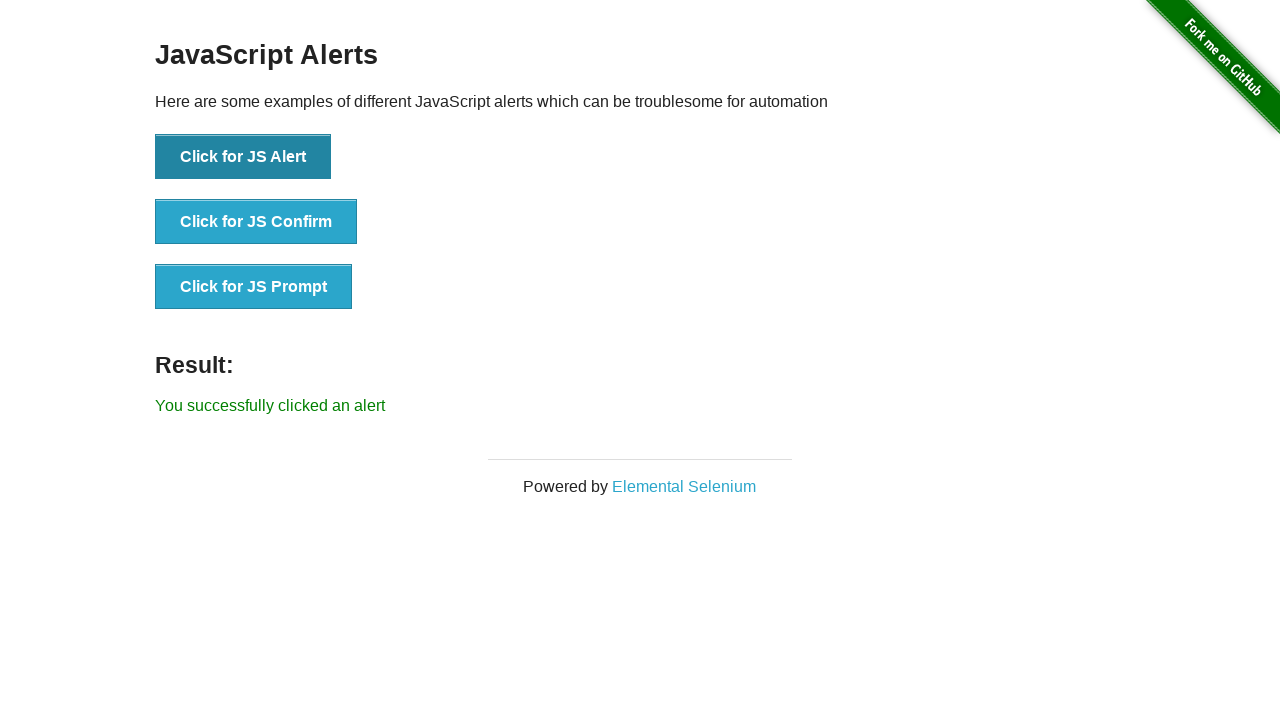

Result message appeared after accepting alert
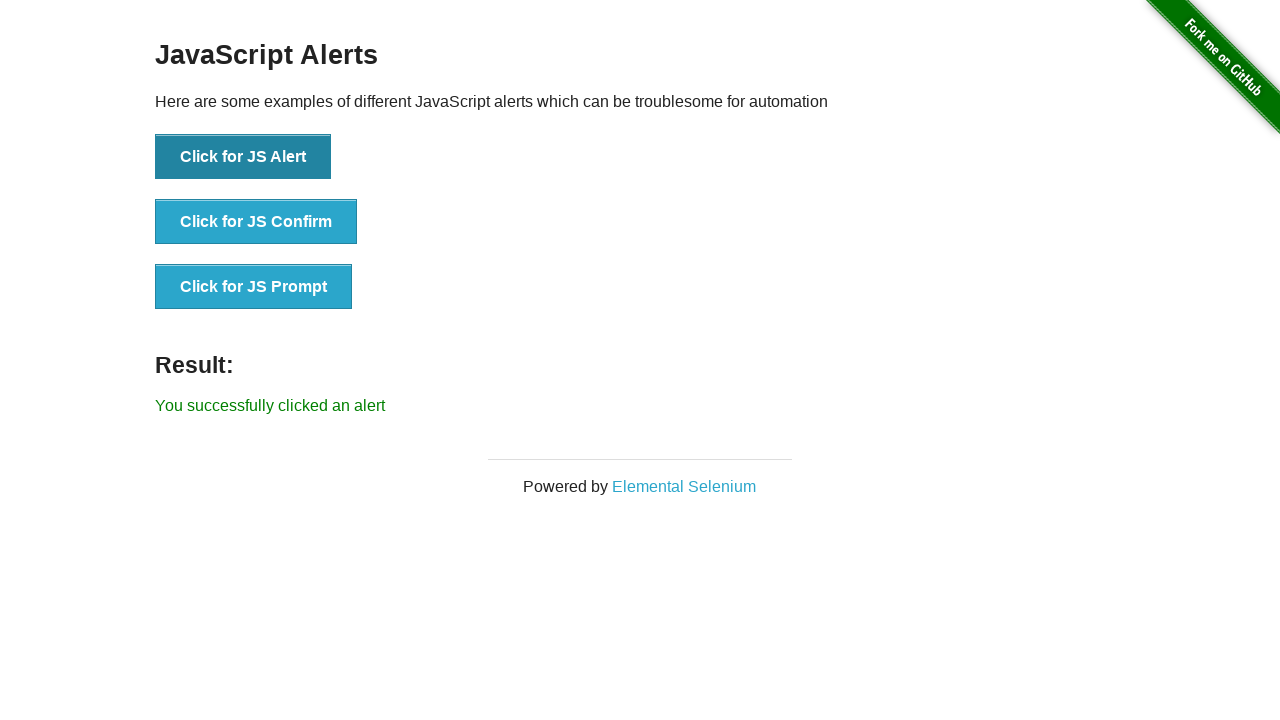

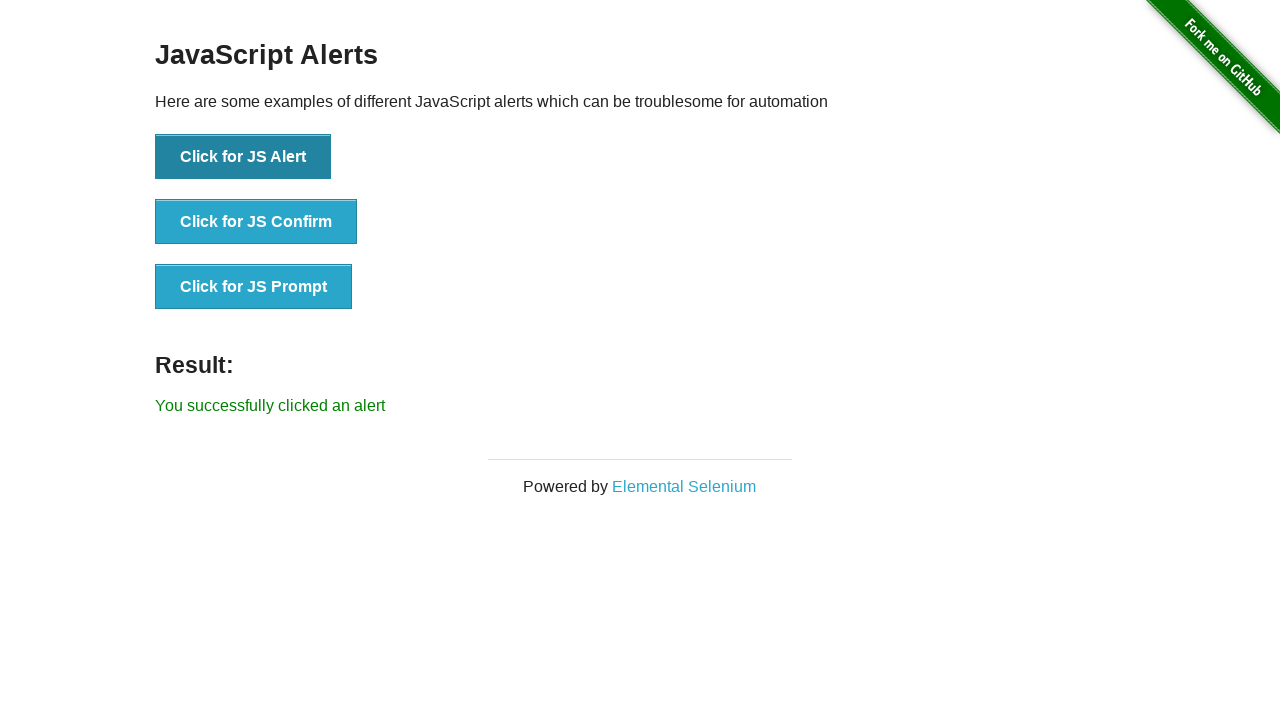